Navigates to HOYOLAB's Genshin Impact official news page and verifies that topic elements are loaded on the page.

Starting URL: https://www.hoyolab.com/circles/2/27/official?page_type=27&page_sort=news

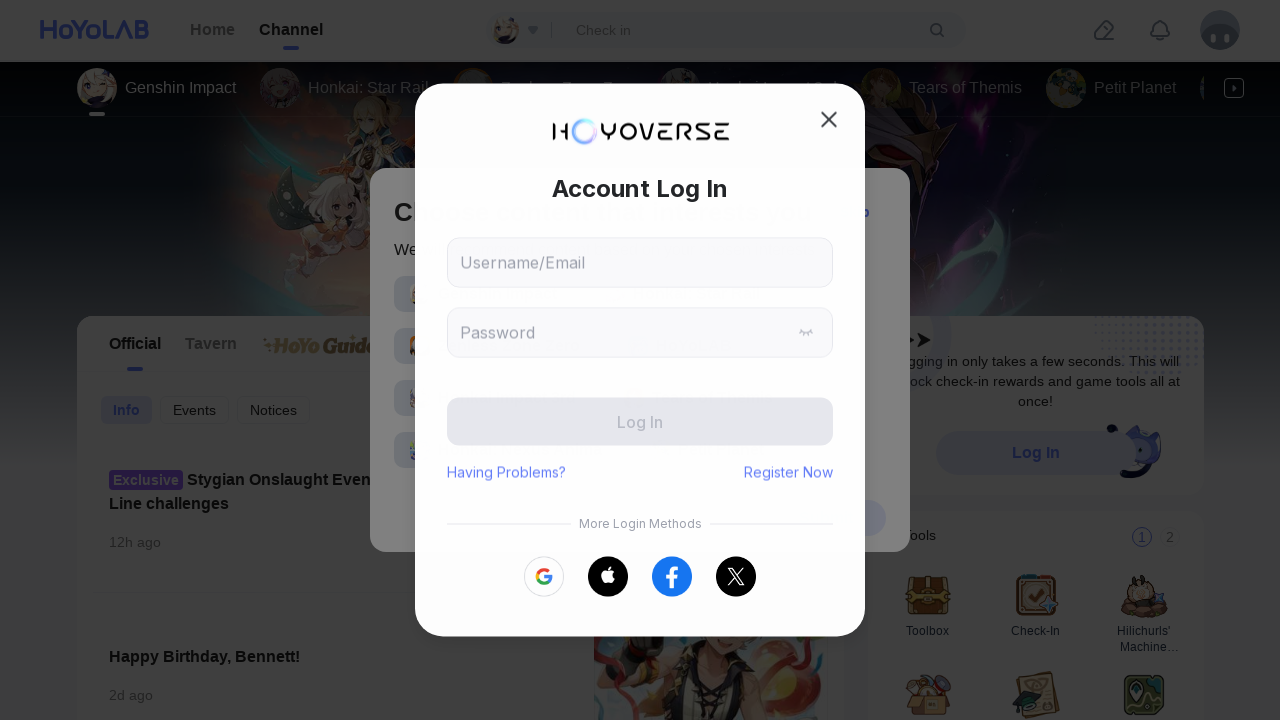

Waited for specific topic element to load on HOYOLAB Genshin Impact official news page
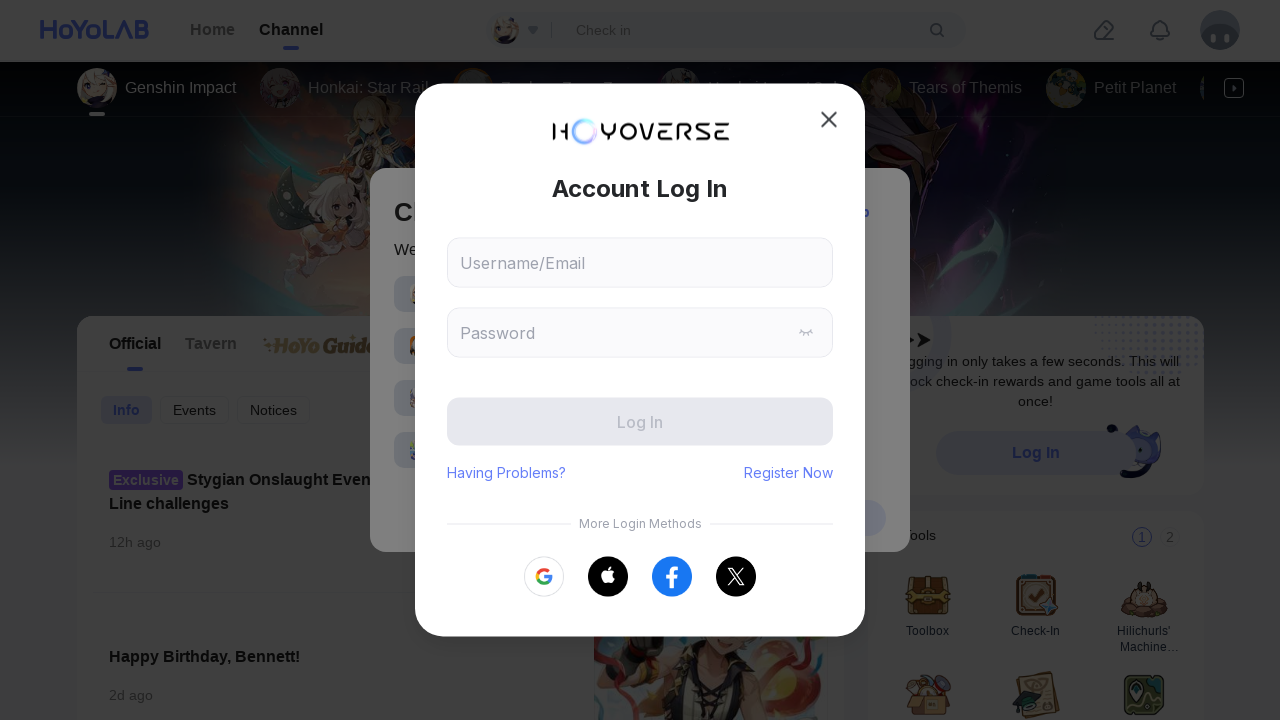

Verified that topic heading elements are present on the page
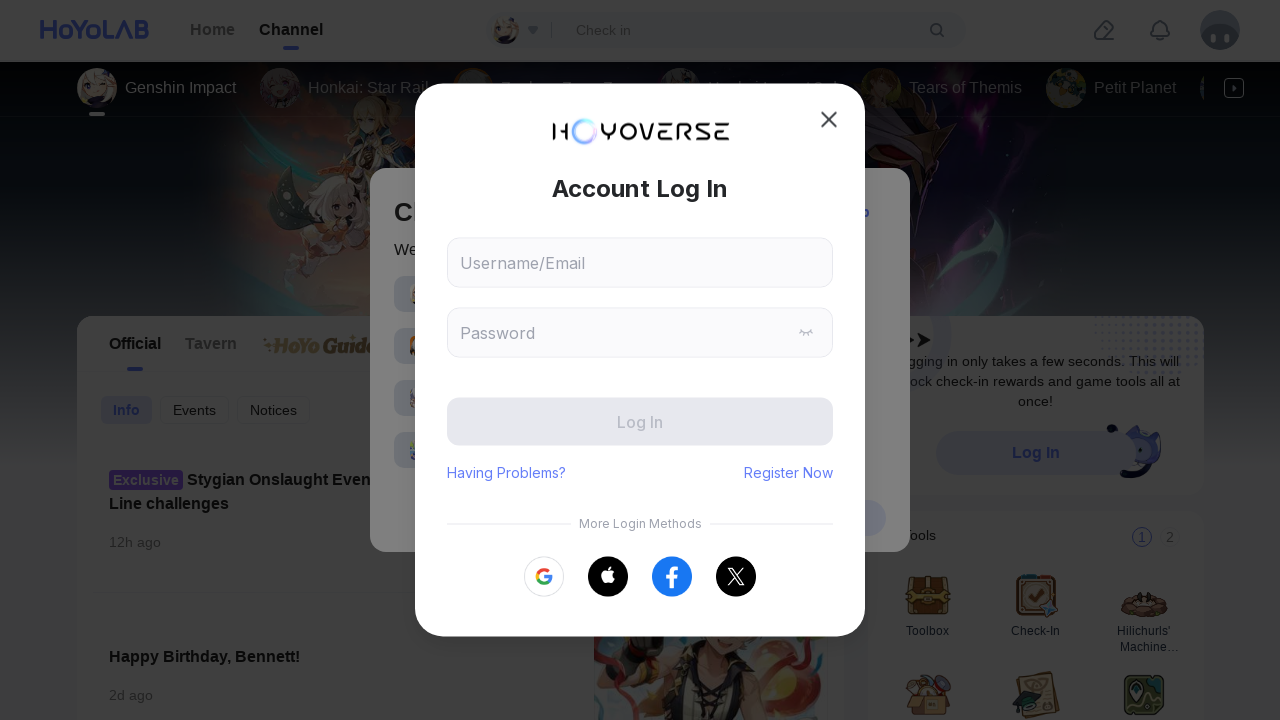

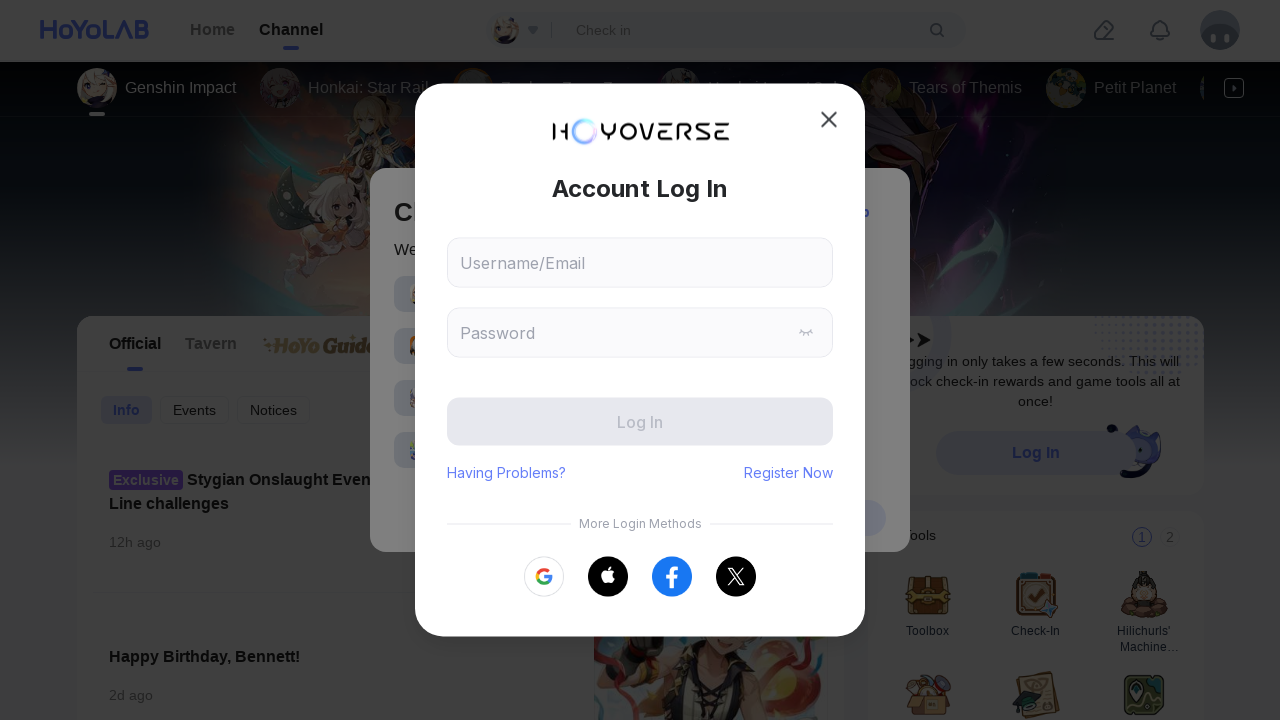